Tests an e-commerce flow by searching for products, adding items to cart, and completing the checkout process with delivery details

Starting URL: https://rahulshettyacademy.com/seleniumPractise/#/

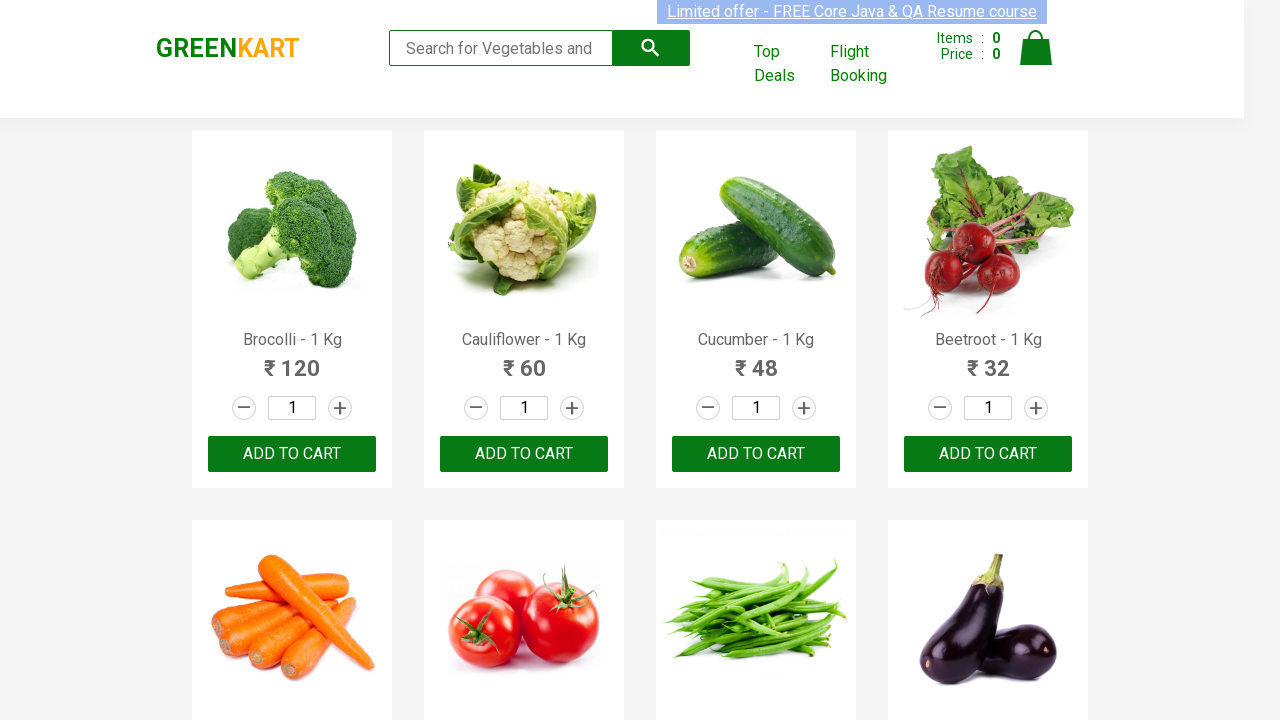

Searched for products containing 'ca' on .search-keyword
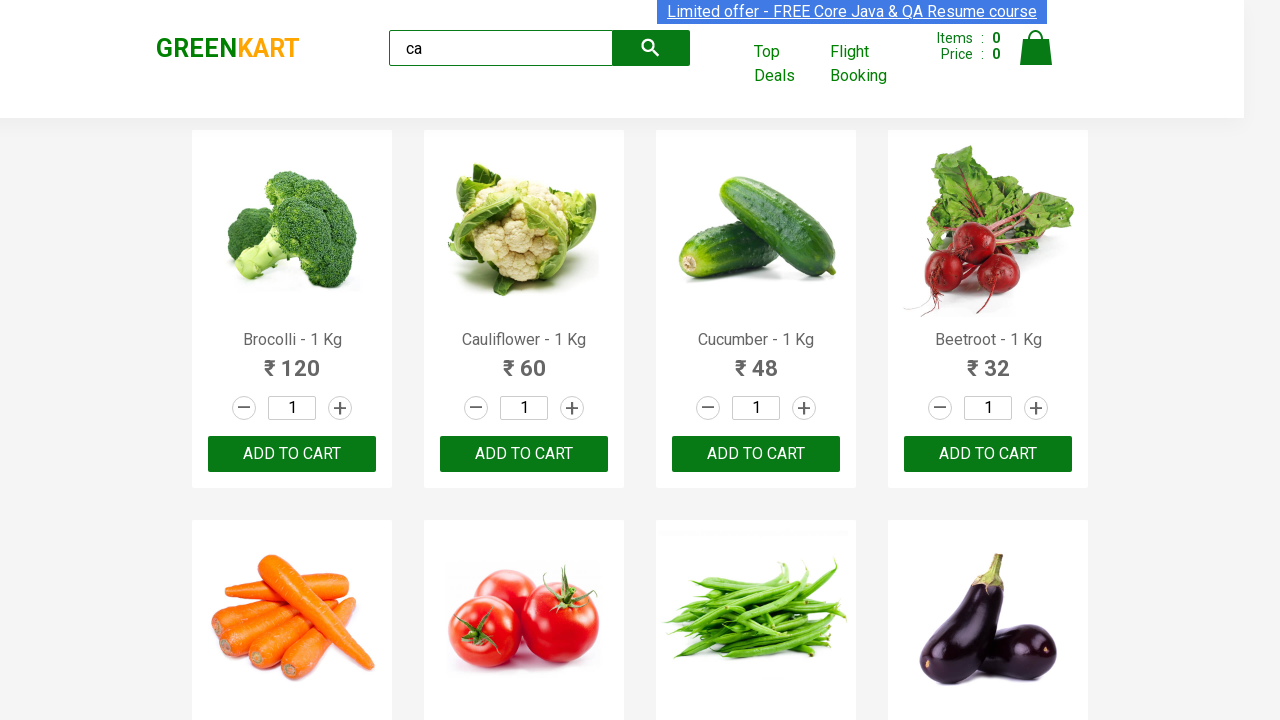

Waited for products to filter
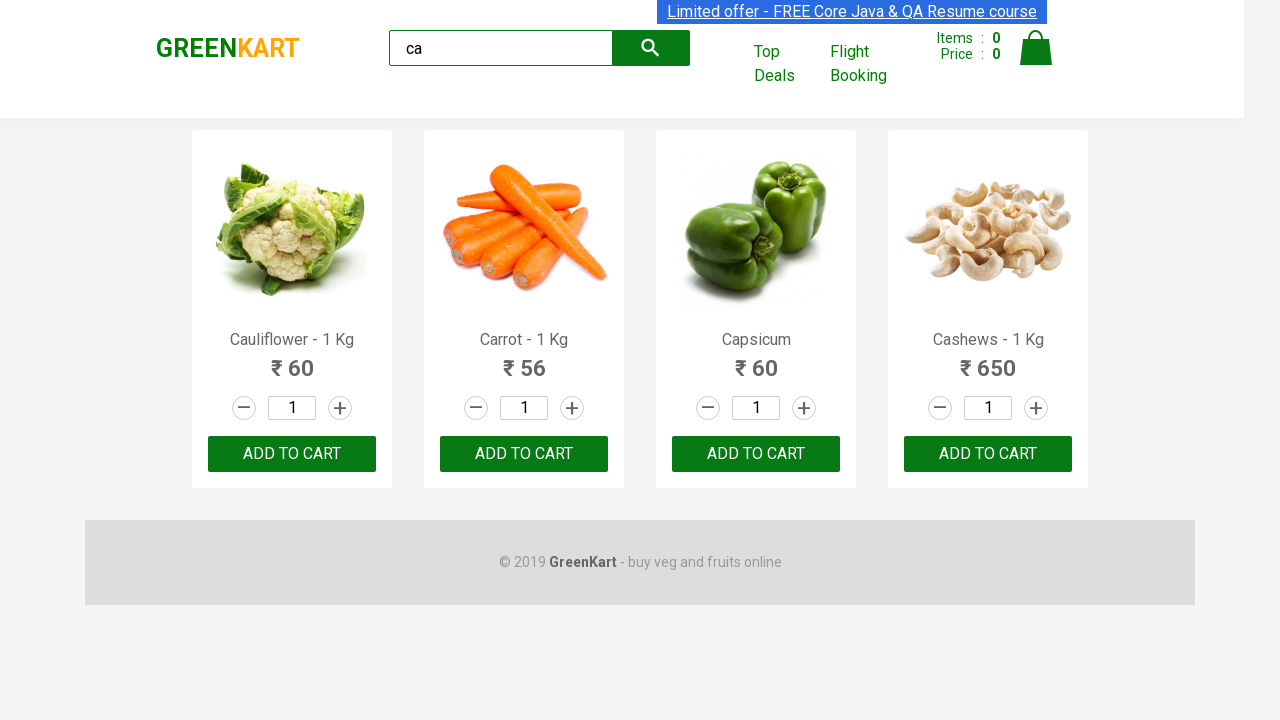

Added third product to cart at (756, 454) on .products .product >> nth=2 >> internal:text="ADD TO CART"i
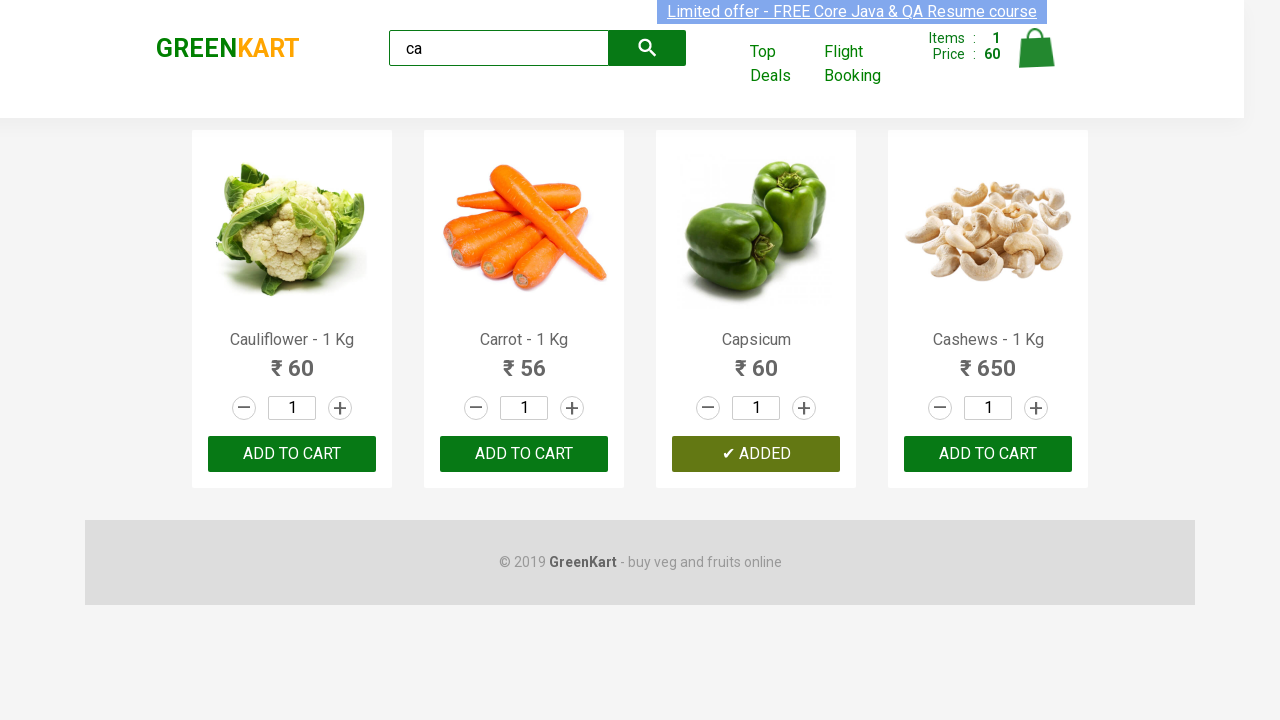

Clicked cart icon at (1036, 48) on .cart-icon > img
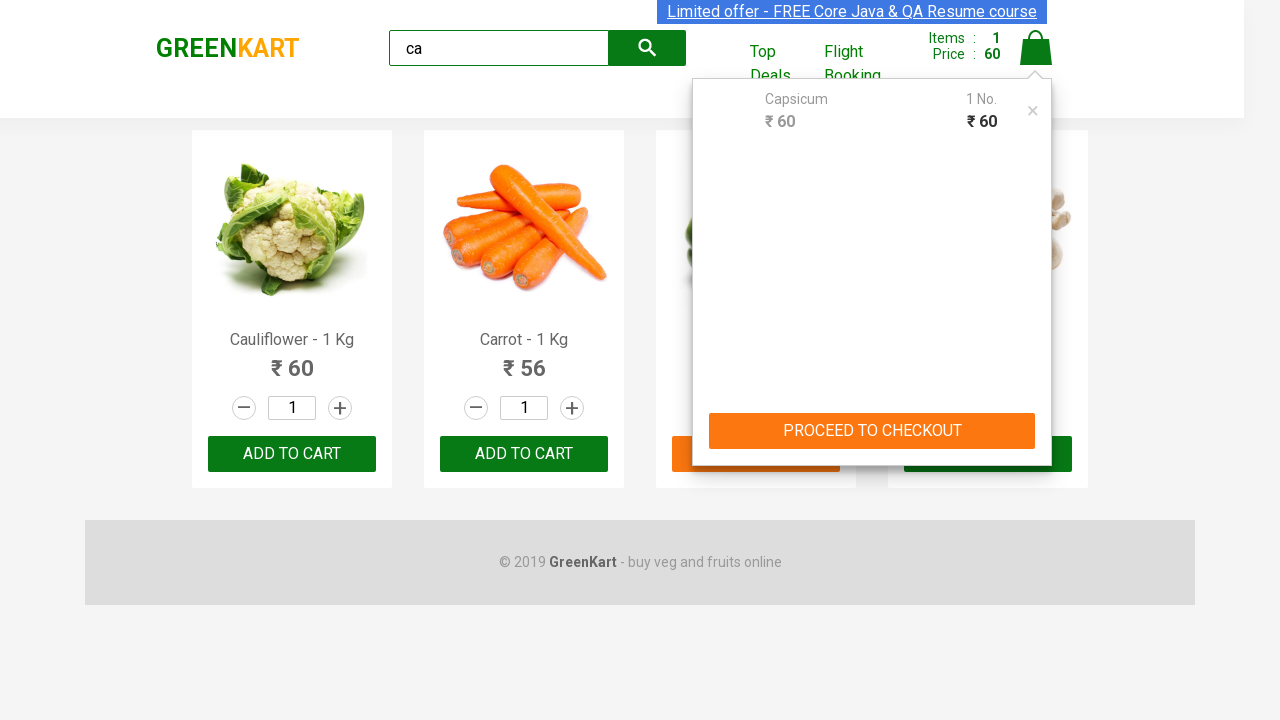

Clicked proceed to checkout button at (872, 431) on internal:text="PROCEED TO CHECKOUT"i
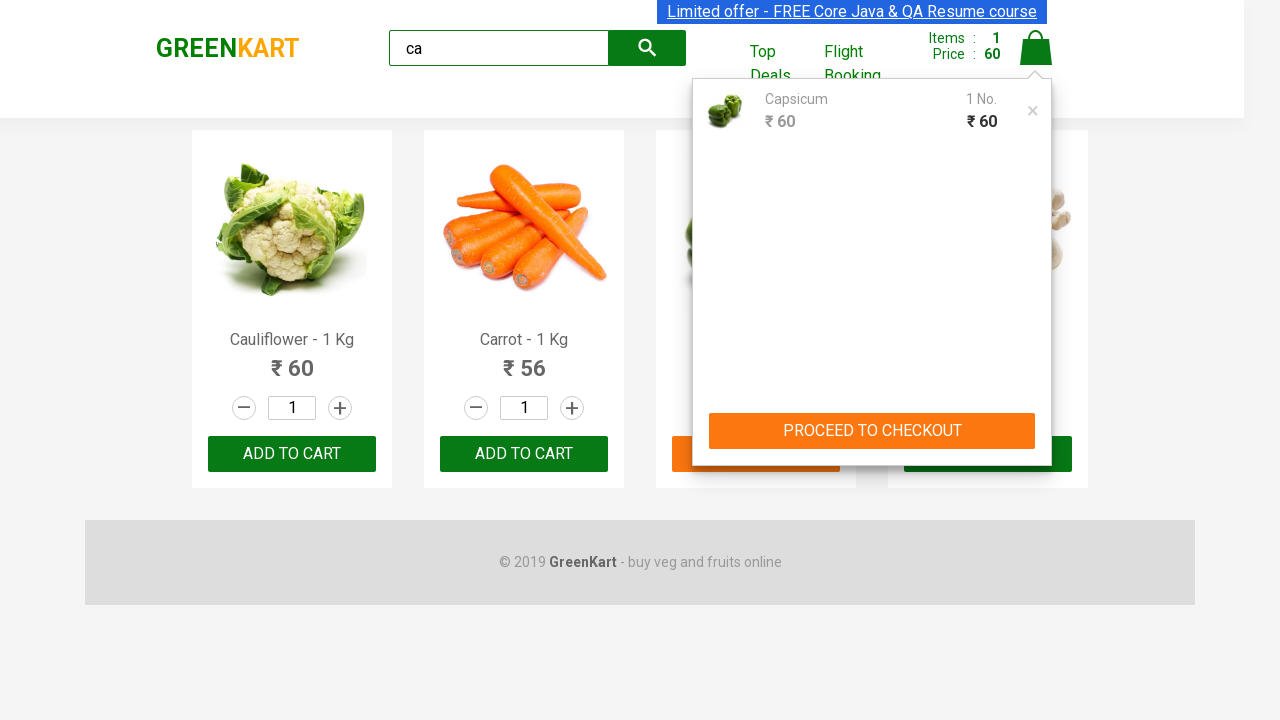

Clicked place order button at (1036, 420) on div.container div.products-wrapper:nth-child(2) div.products div:nth-child(4) > 
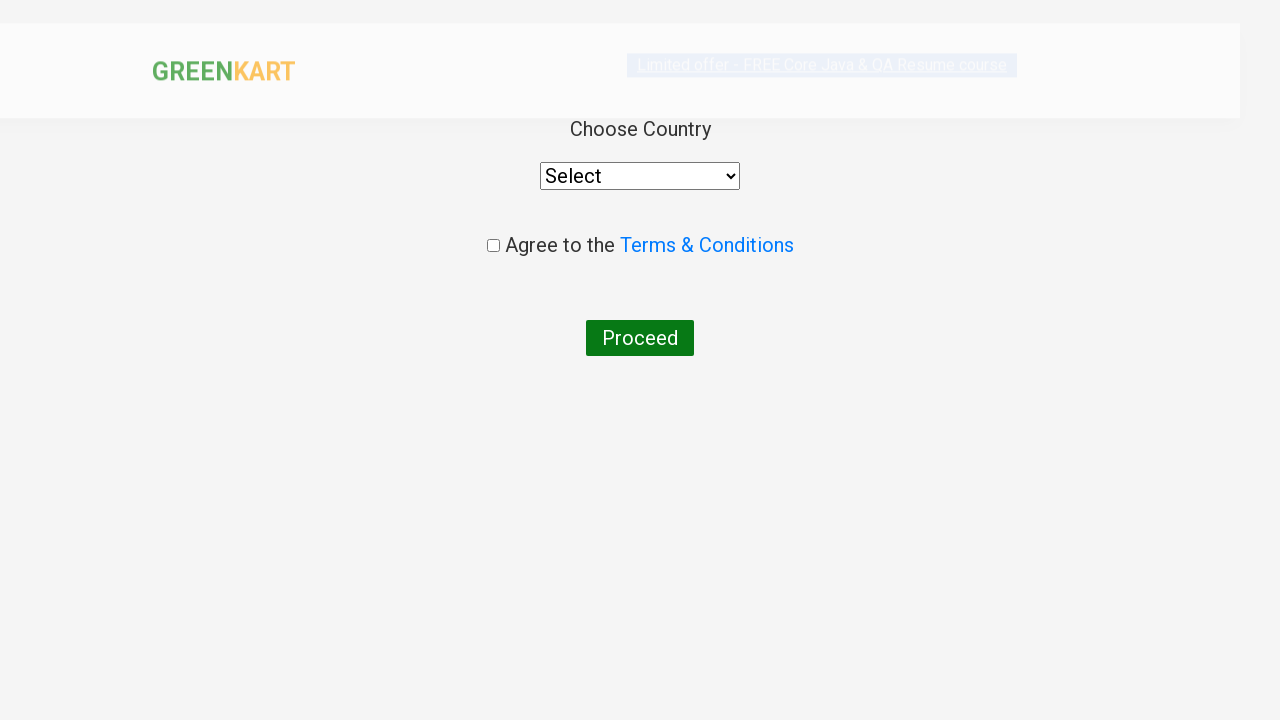

Selected 'India' from country dropdown on select
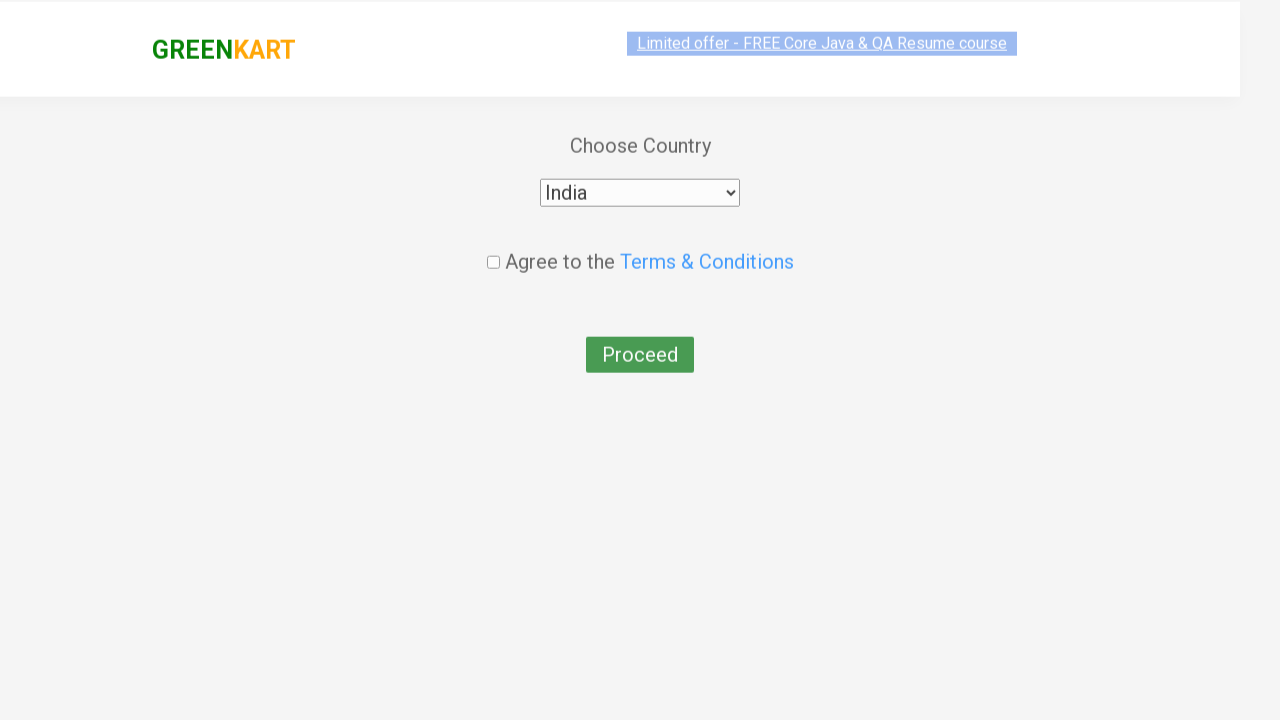

Checked terms and conditions checkbox at (493, 246) on .chkAgree
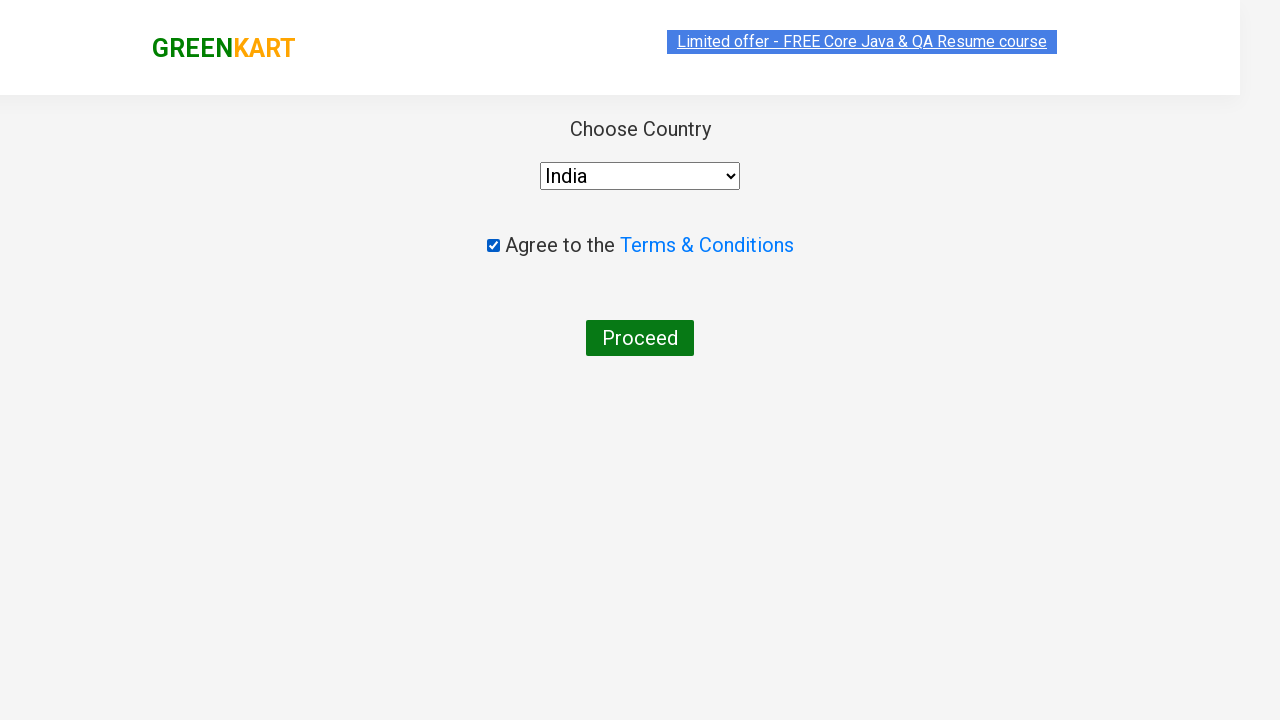

Clicked submit button to complete order at (640, 338) on button
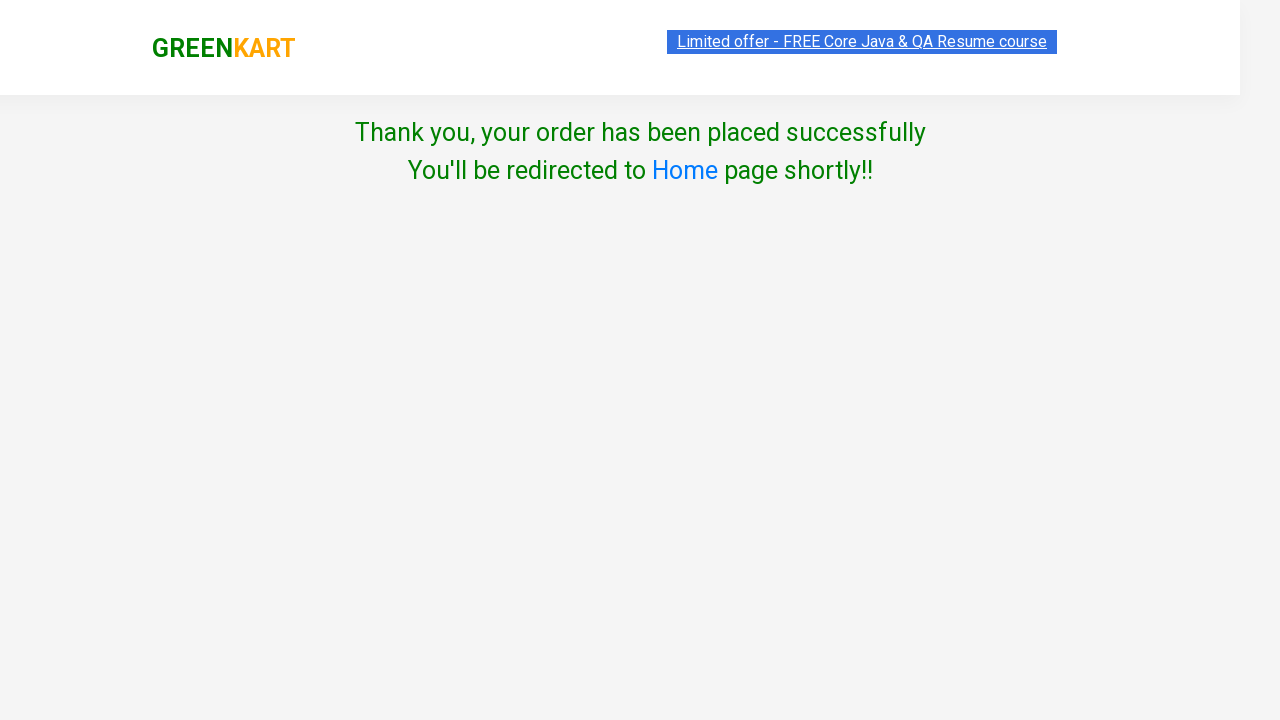

Waited for order confirmation
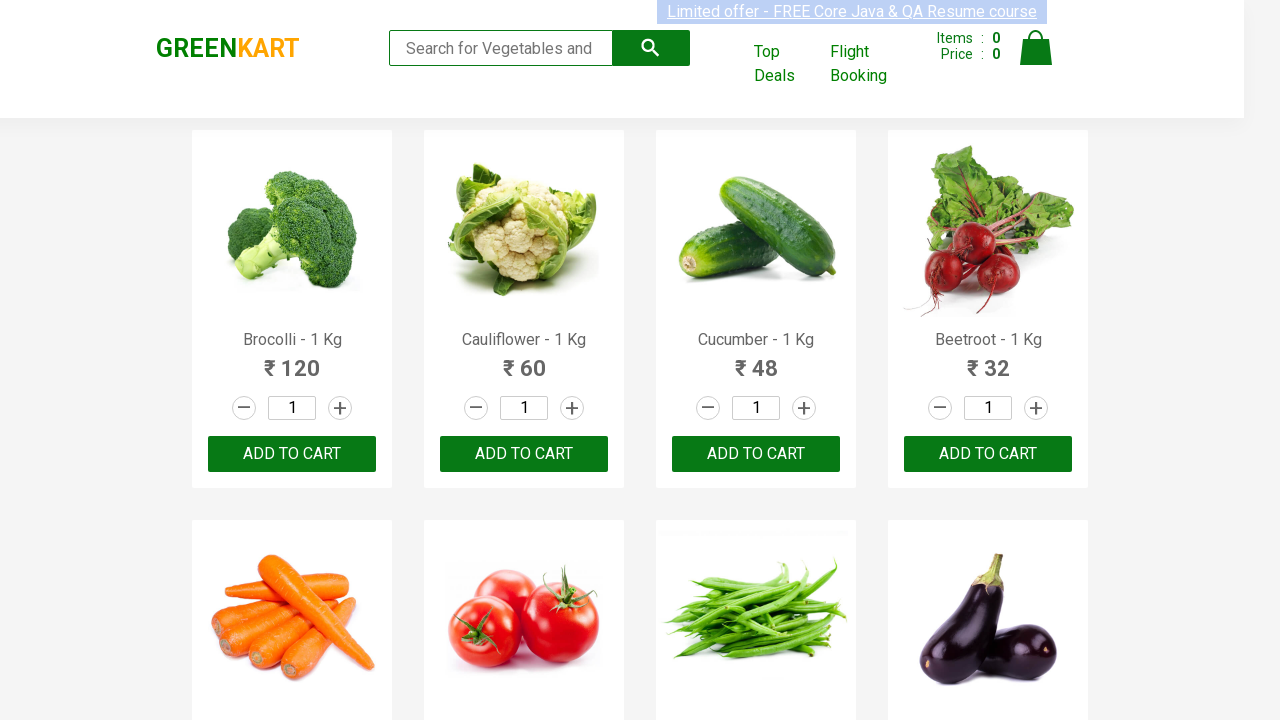

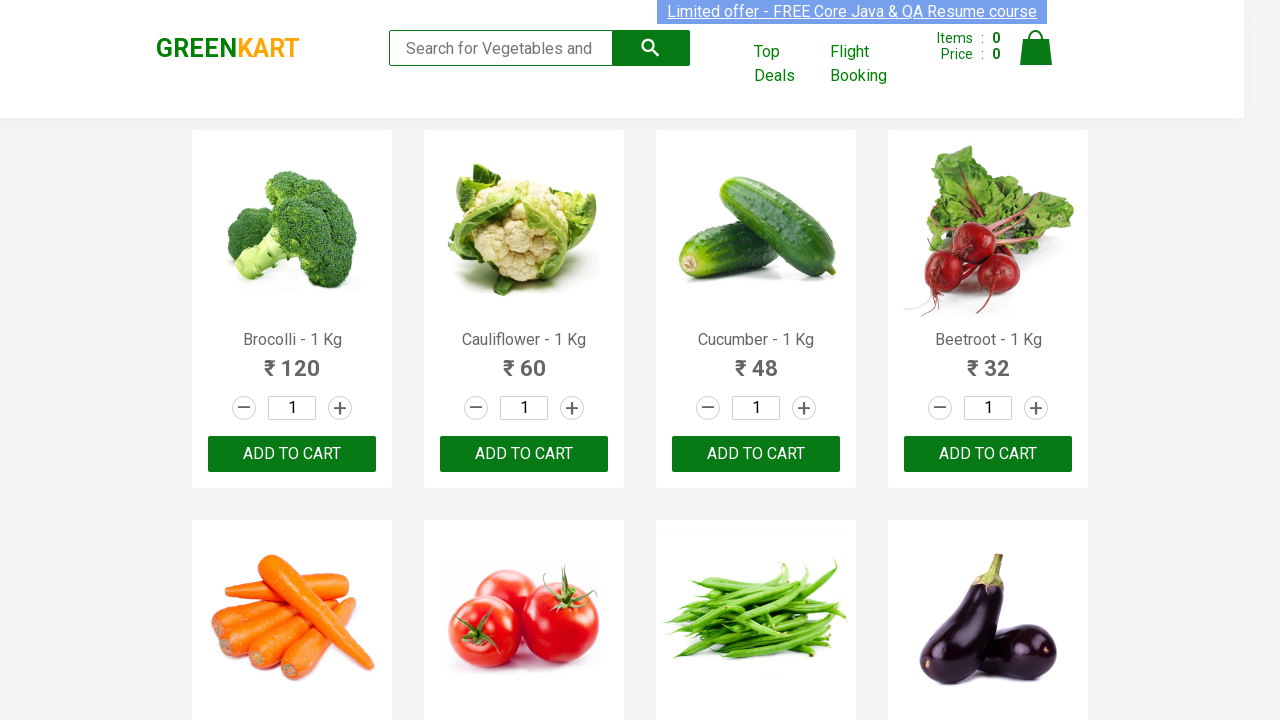